Navigates to timeanddate.com and verifies that the displayed date element exists on the page

Starting URL: http://timeanddate.com/

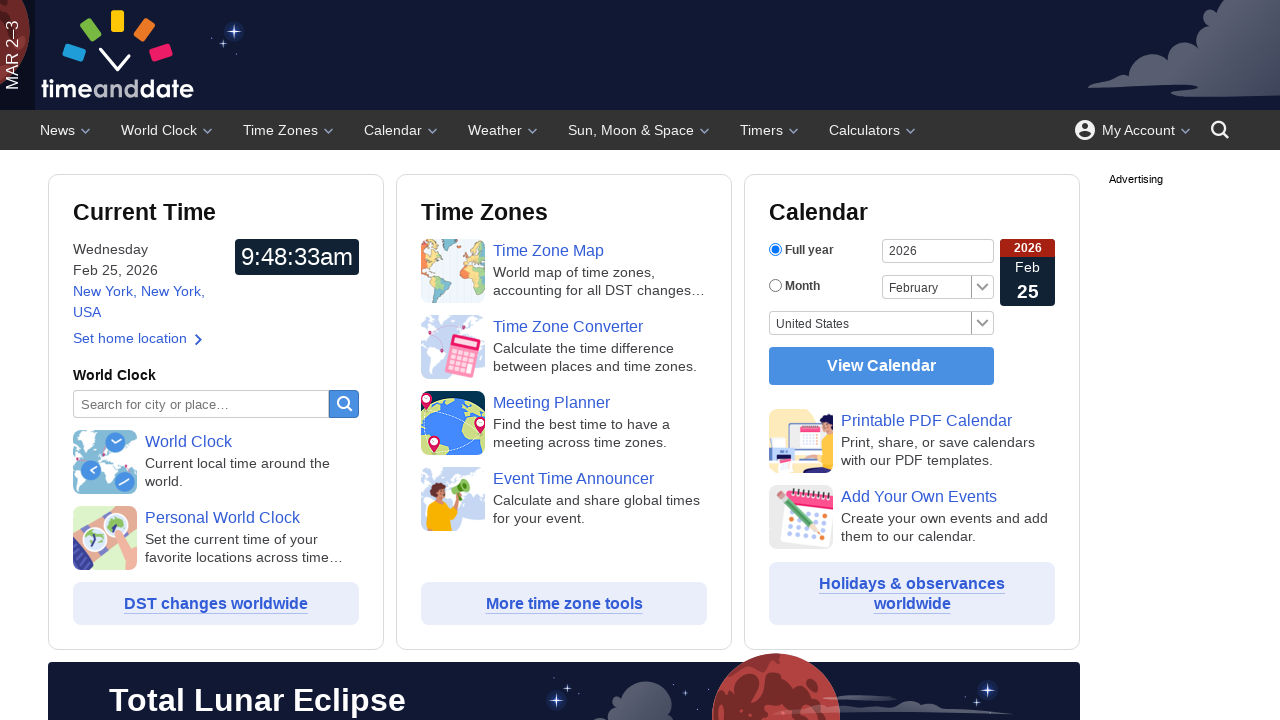

Navigated to timeanddate.com
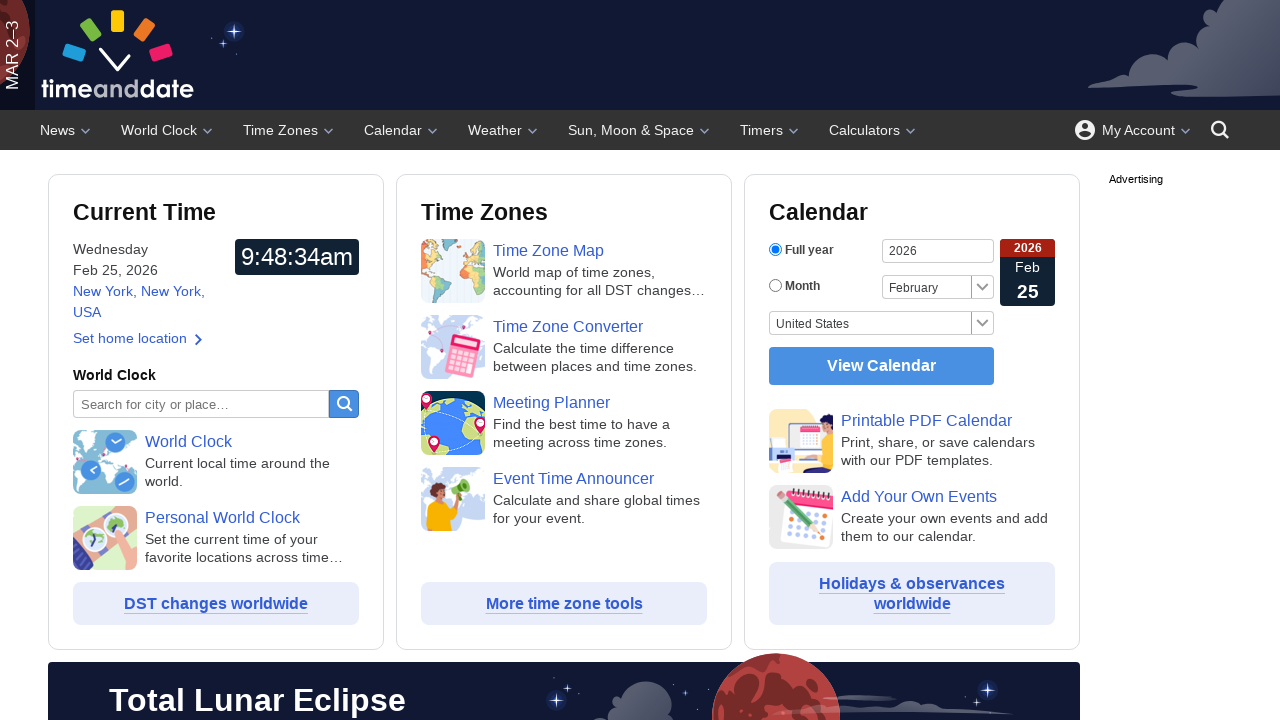

Date element with id 'ij2' became visible
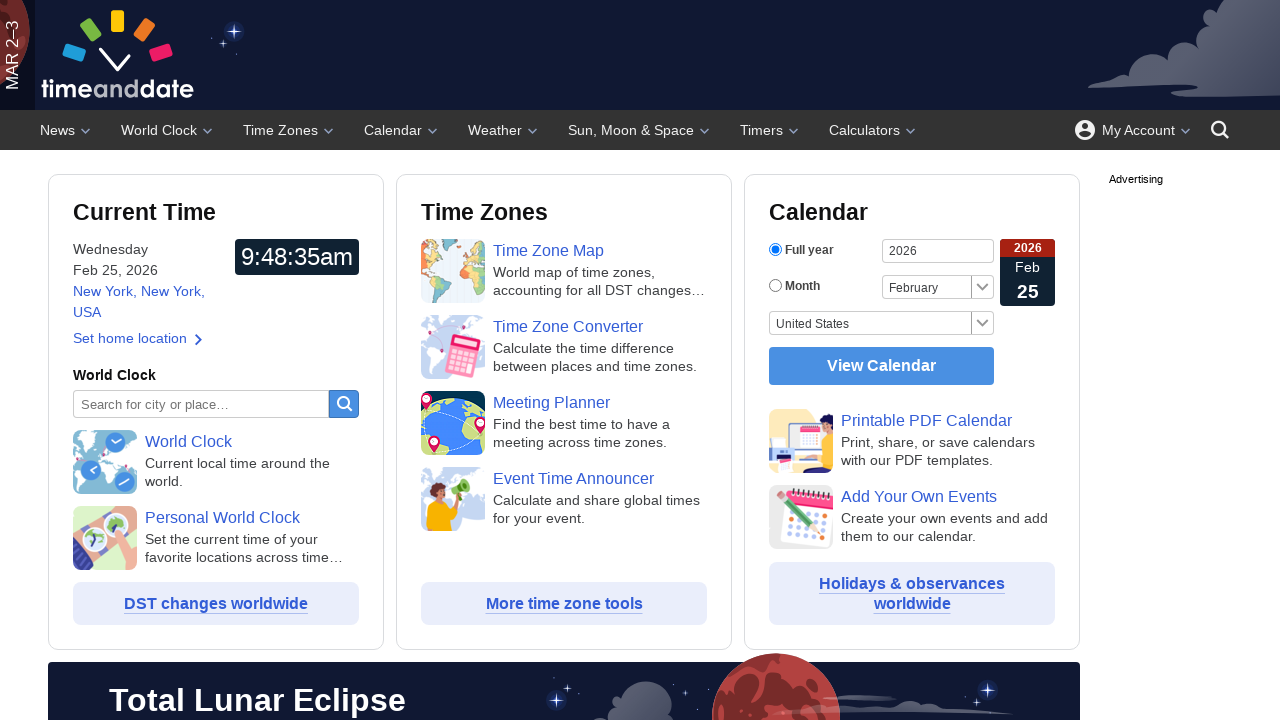

Retrieved text content from date element
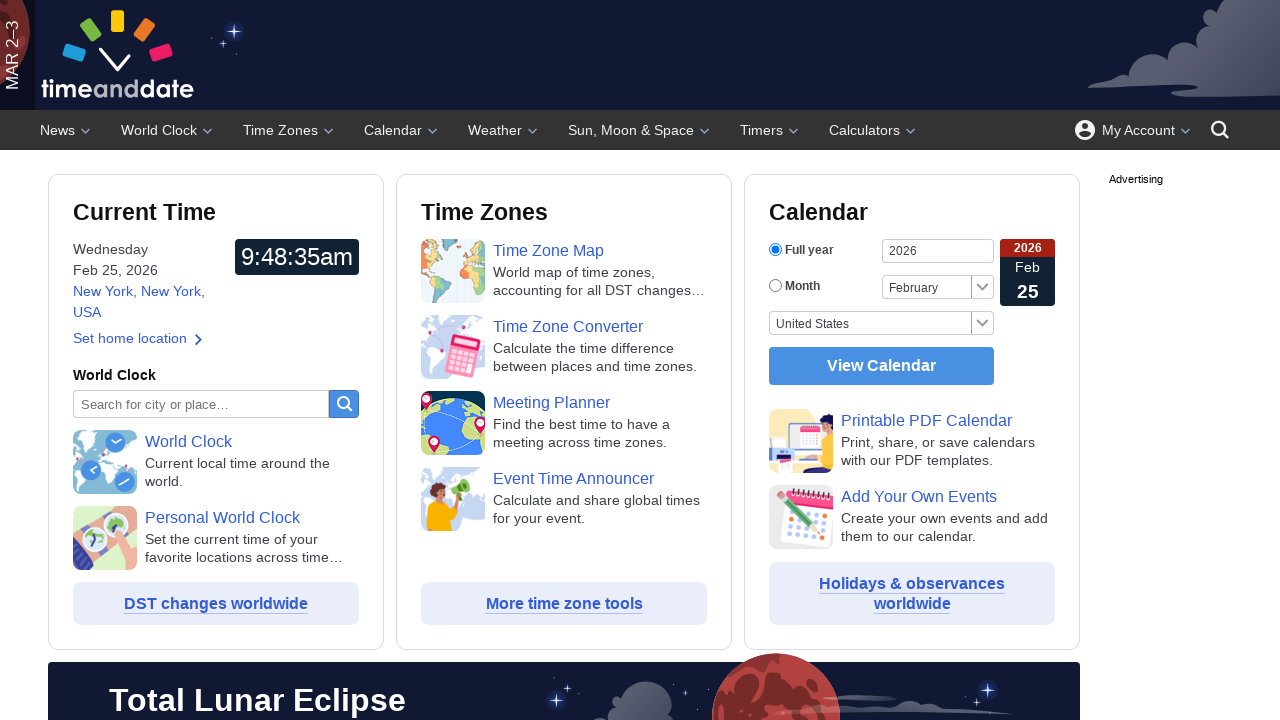

Verified date element exists and contains text
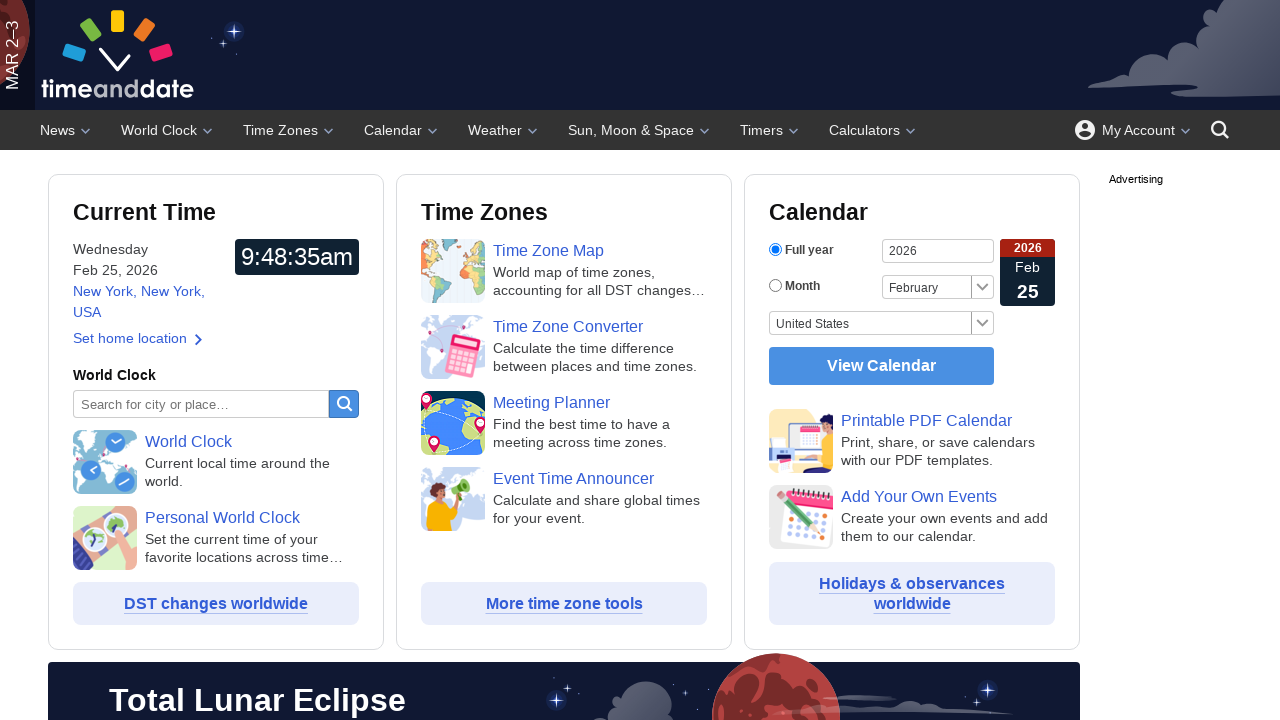

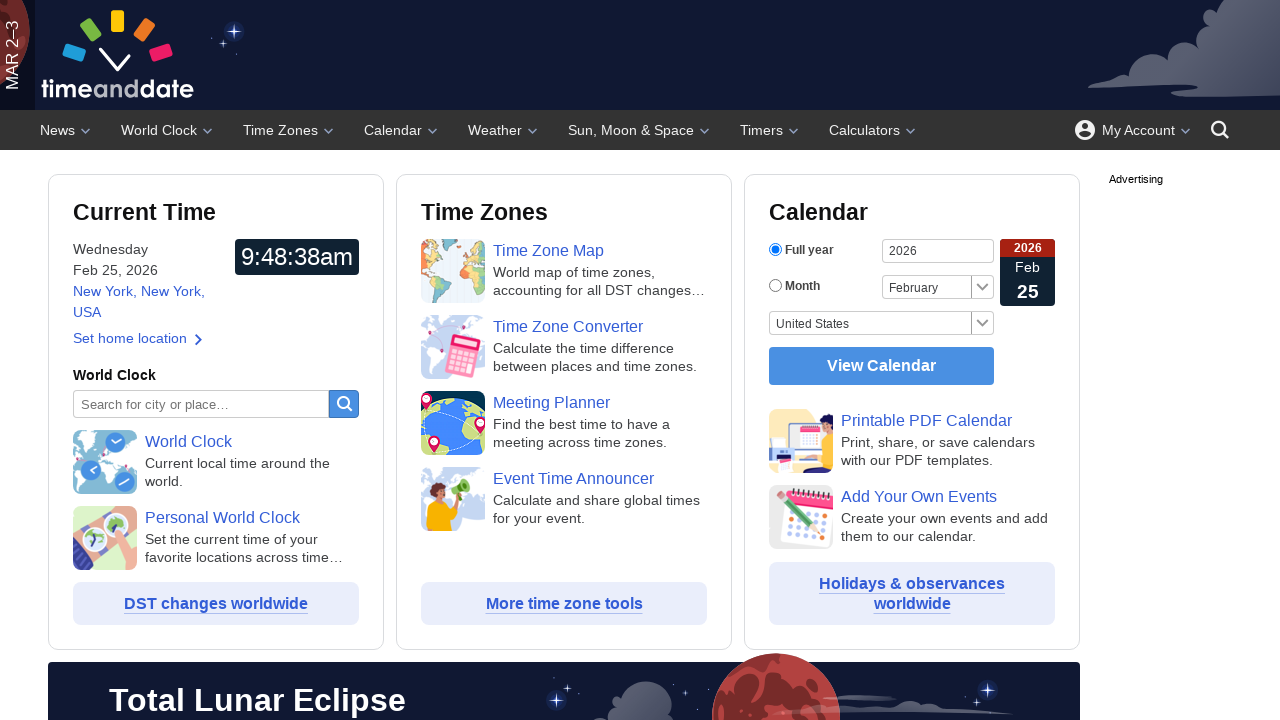